Tests Python.org search functionality by searching for "pycon" and verifying results are returned

Starting URL: http://www.python.org

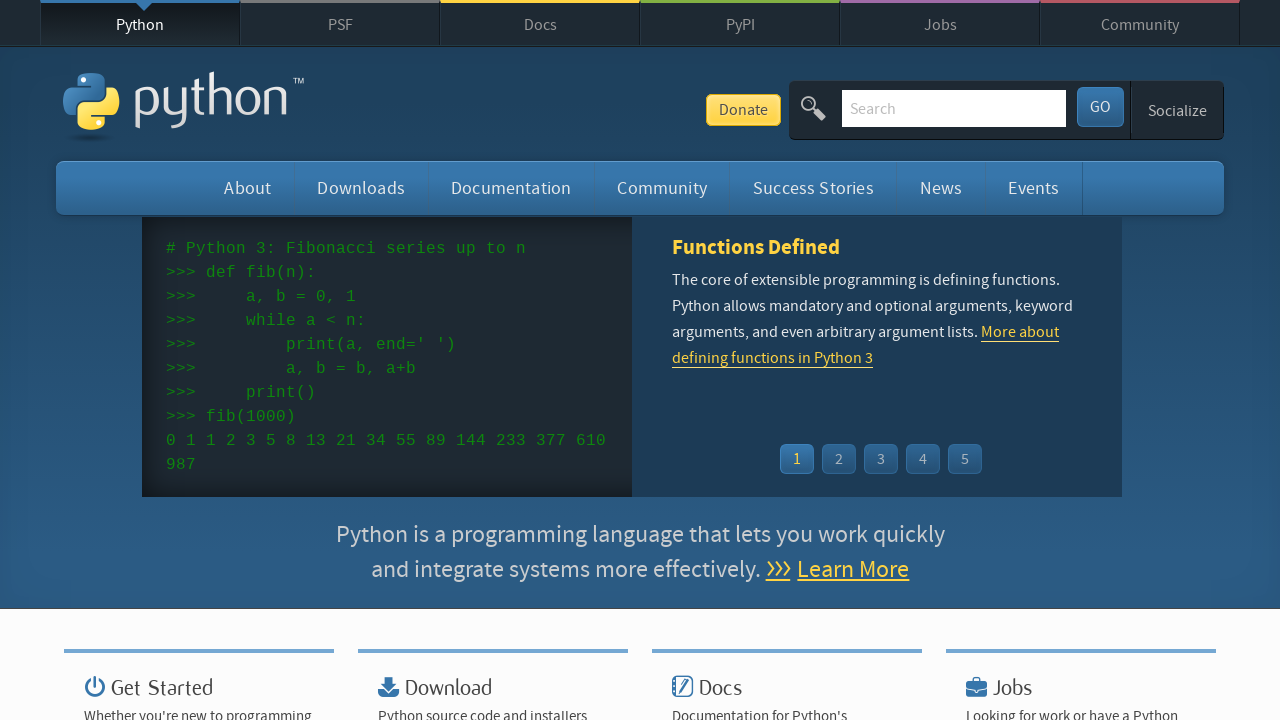

Filled search box with 'pycon' on input[name='q']
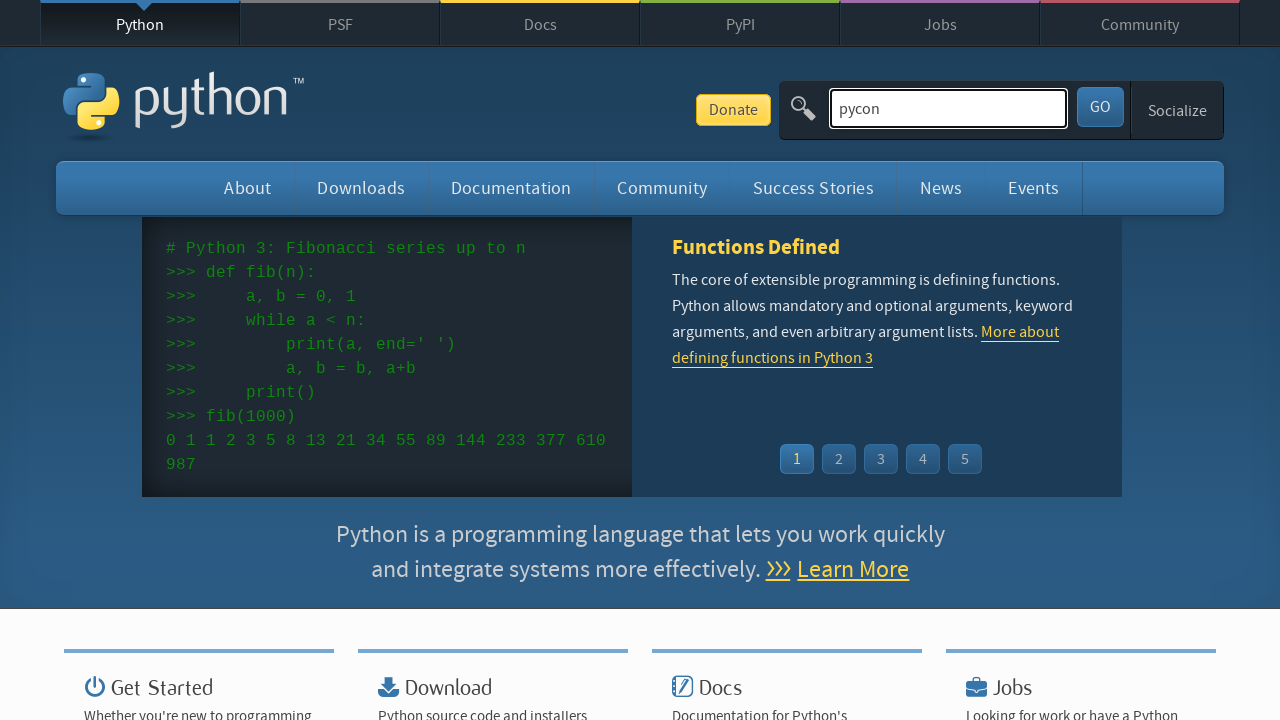

Pressed Enter to submit search query on input[name='q']
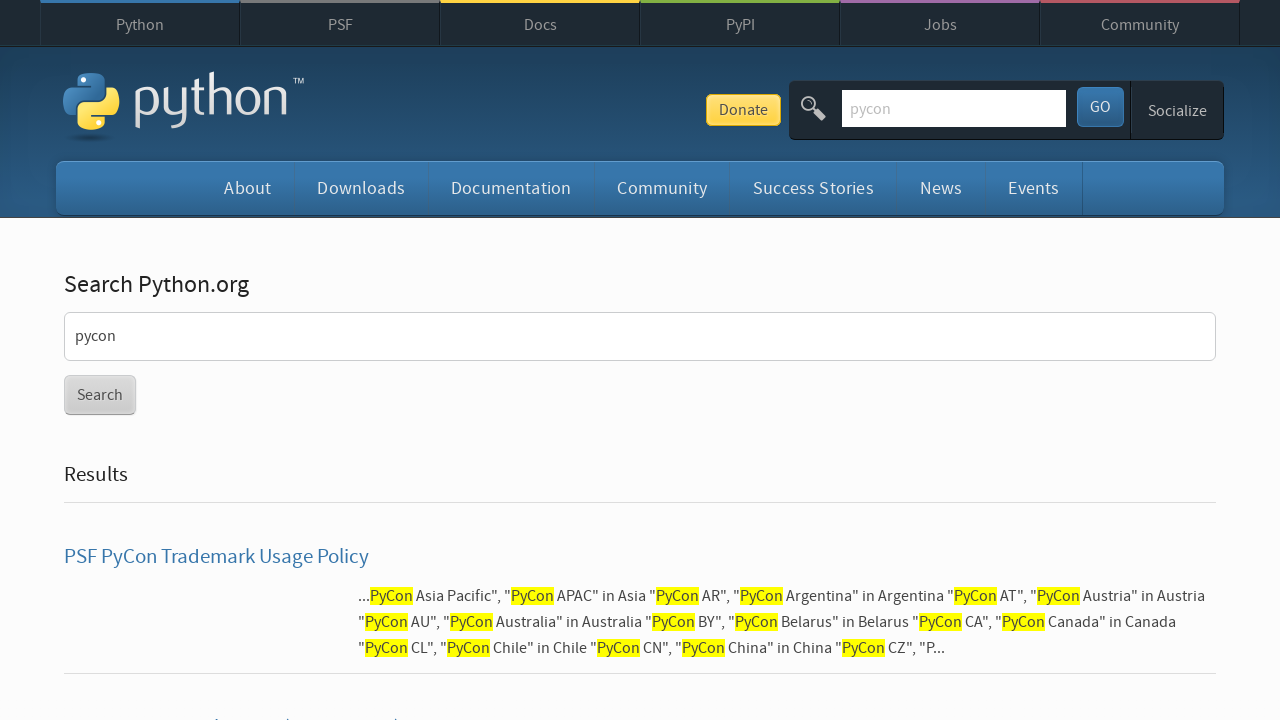

Waited for search results page to load (networkidle)
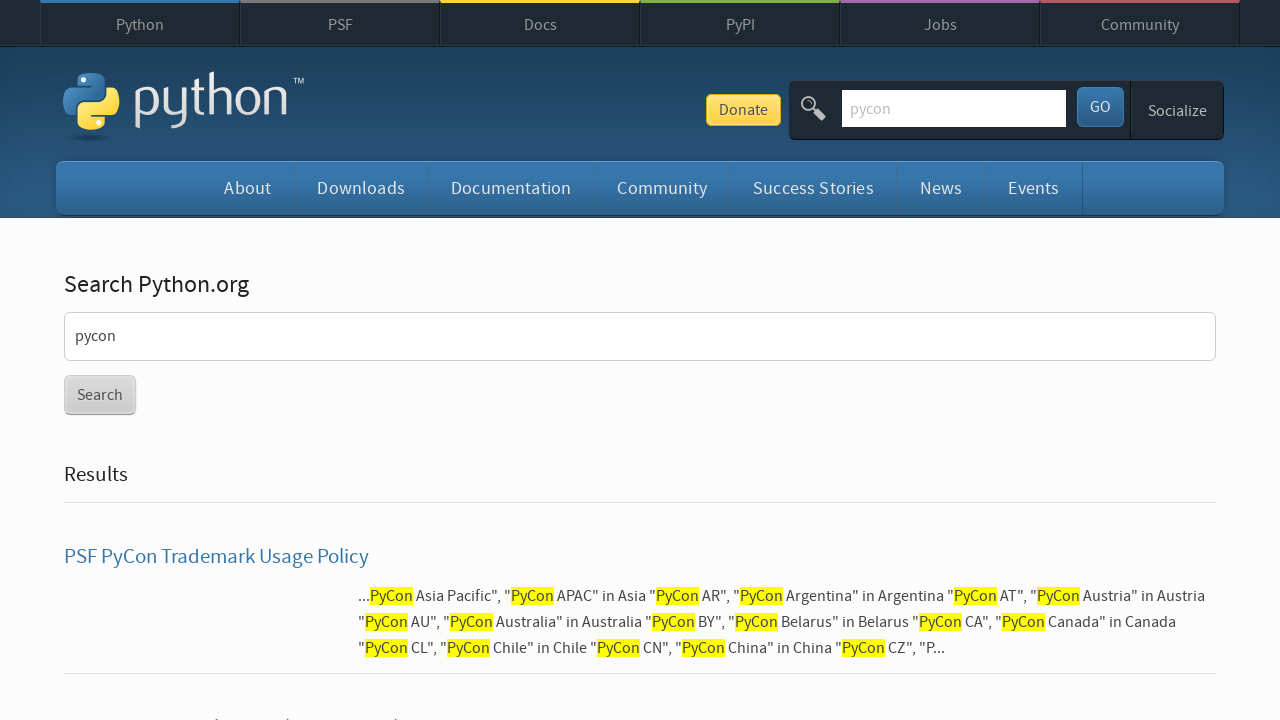

Retrieved page content for assertion
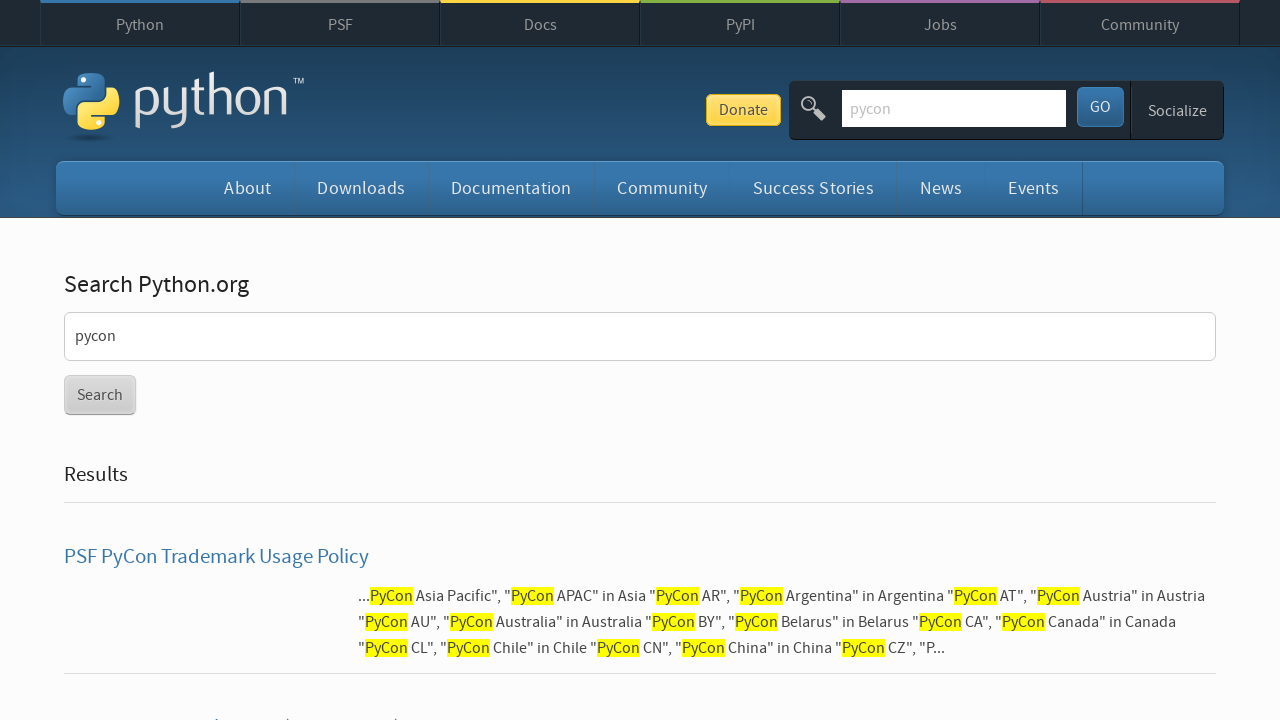

Verified that search results were returned (no 'No results found' message)
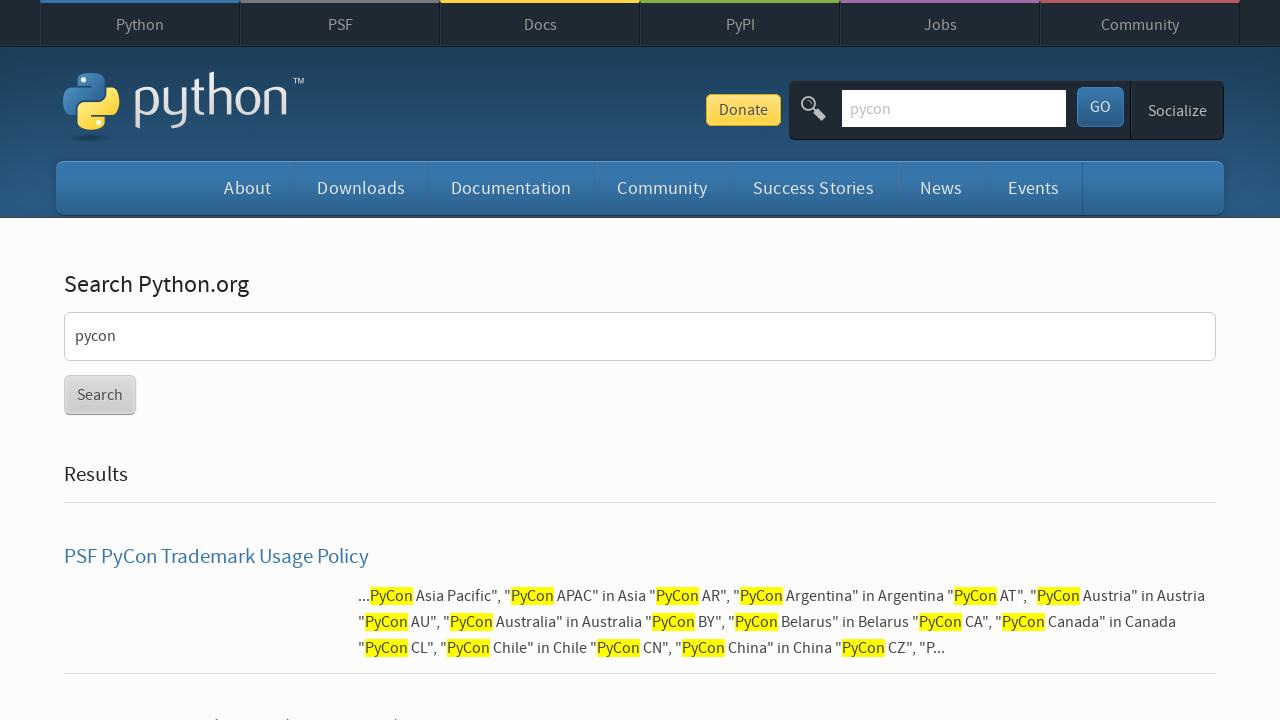

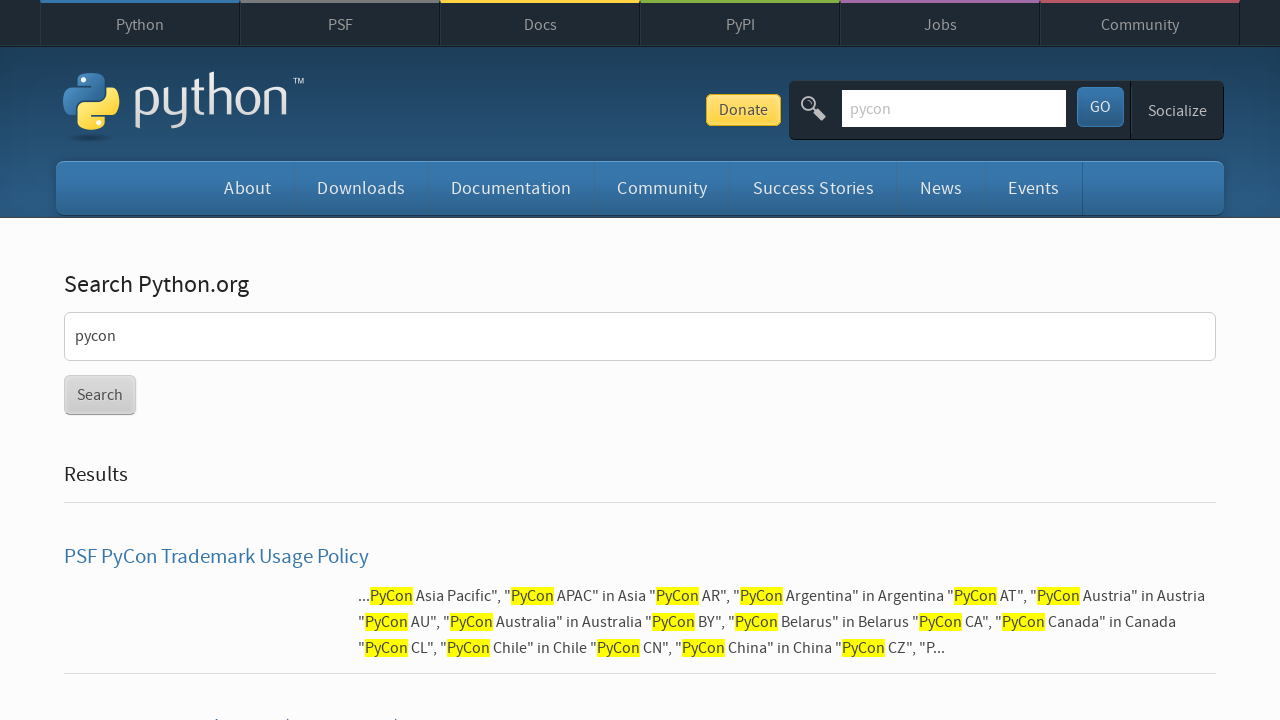